Navigates to the Hisense Slovenia website and retrieves the page title

Starting URL: https://si.hisense.com

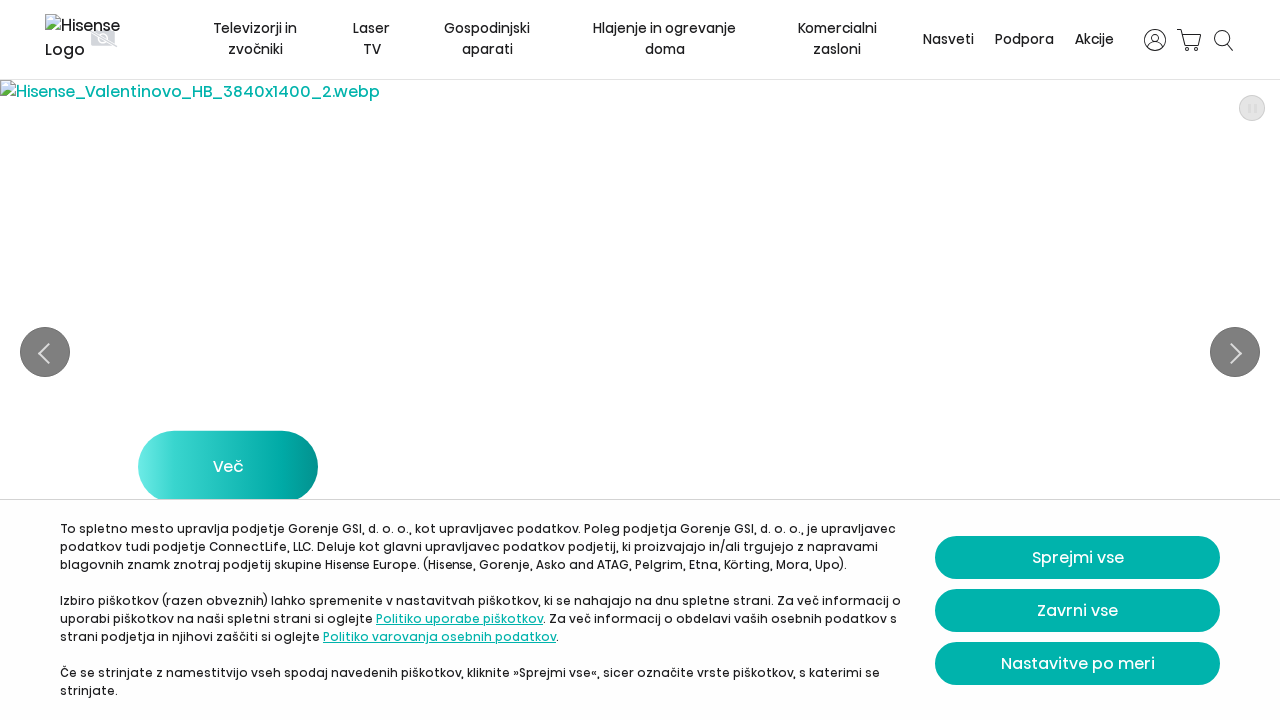

Page DOM content loaded on Hisense Slovenia website
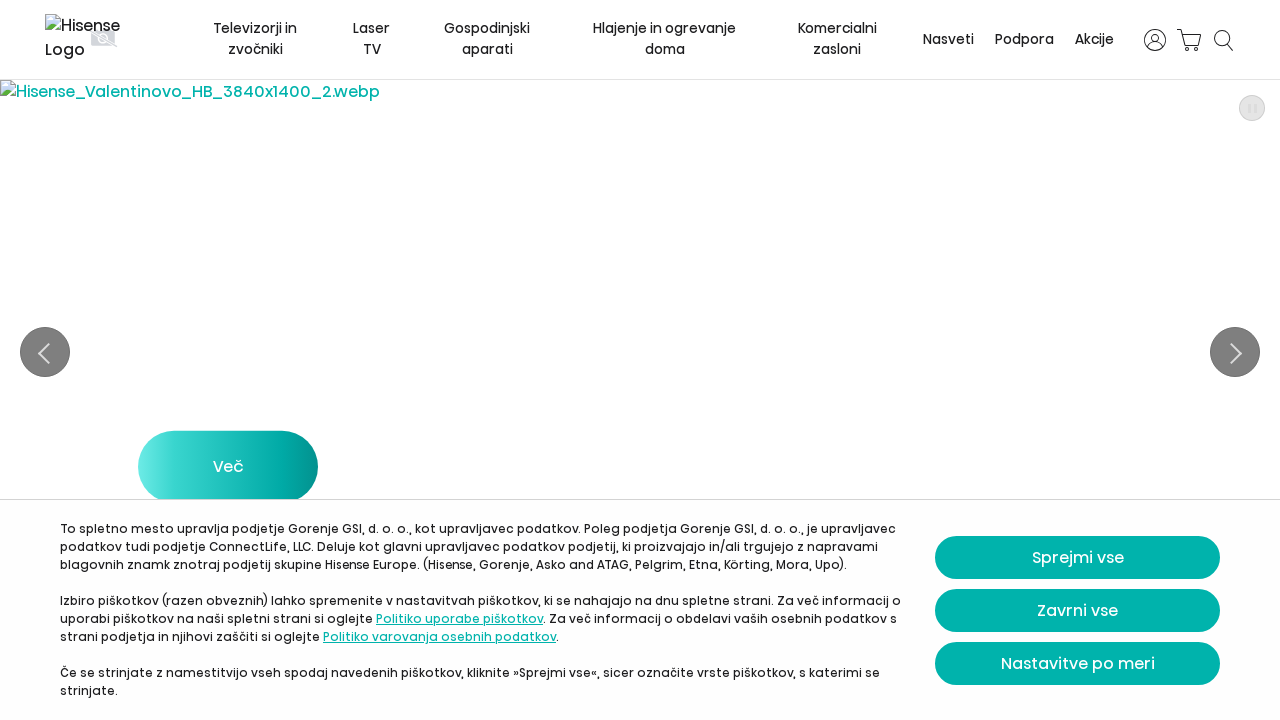

Retrieved page title: Hisense Slovenija - Visokokakovostni pametni gospodinjski aparati
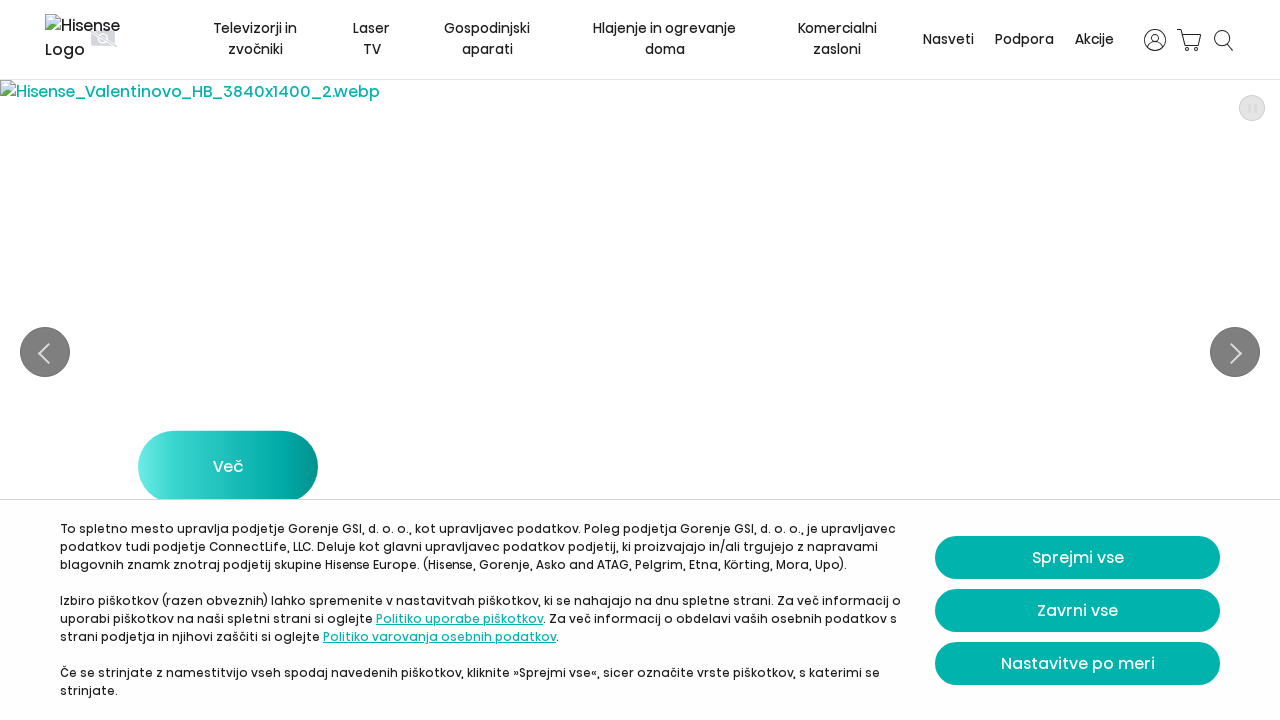

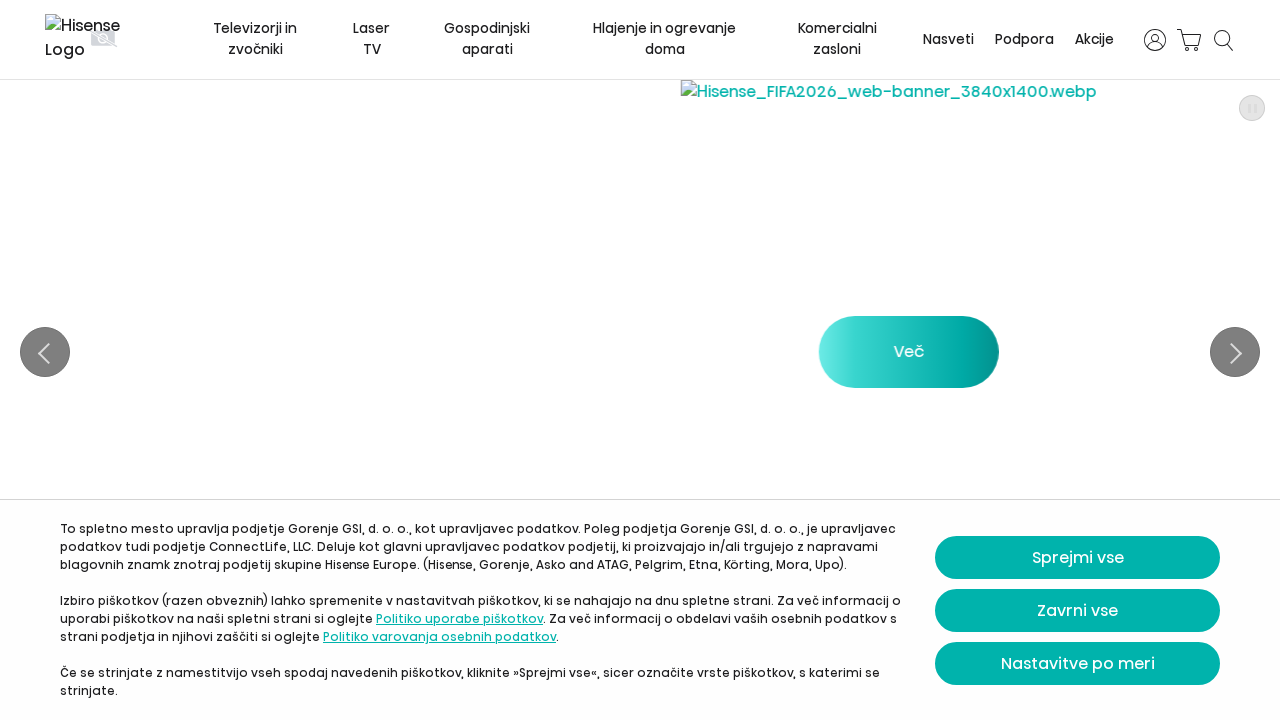